Waits for a price to reach $100, clicks a button to book, then solves a math captcha and submits the answer

Starting URL: http://suninjuly.github.io/explicit_wait2.html

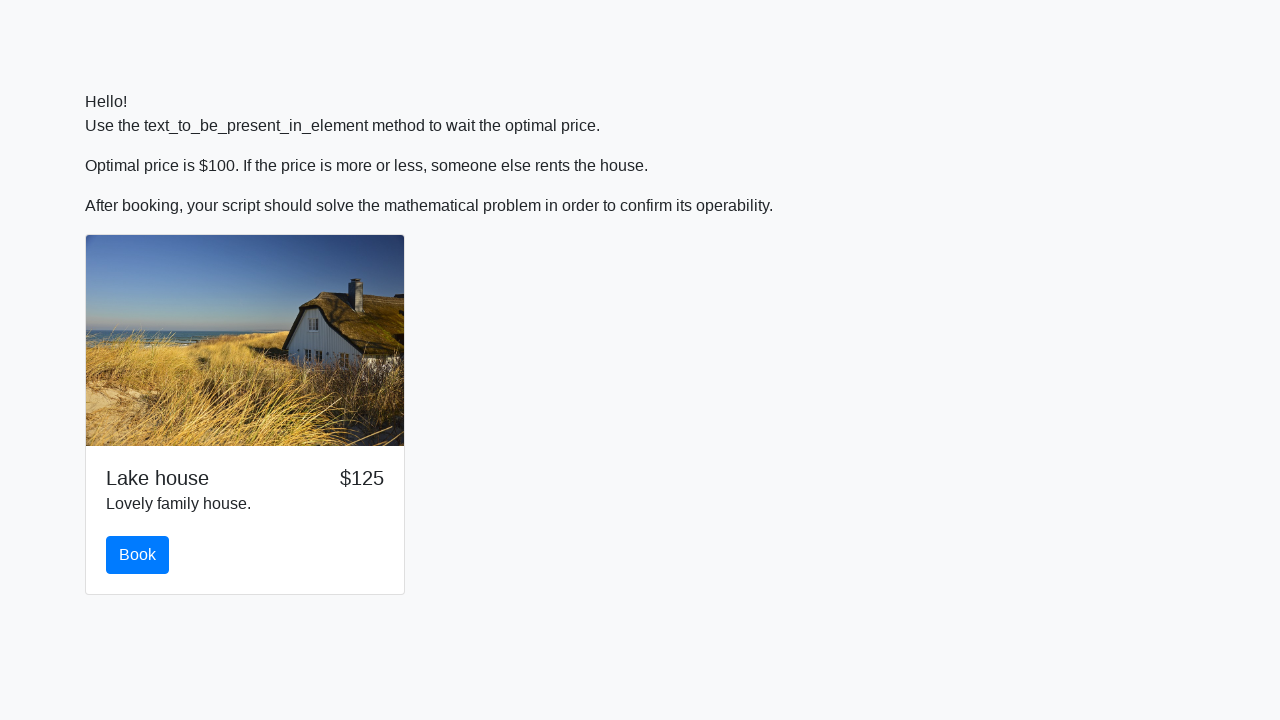

Waited for price to reach $100
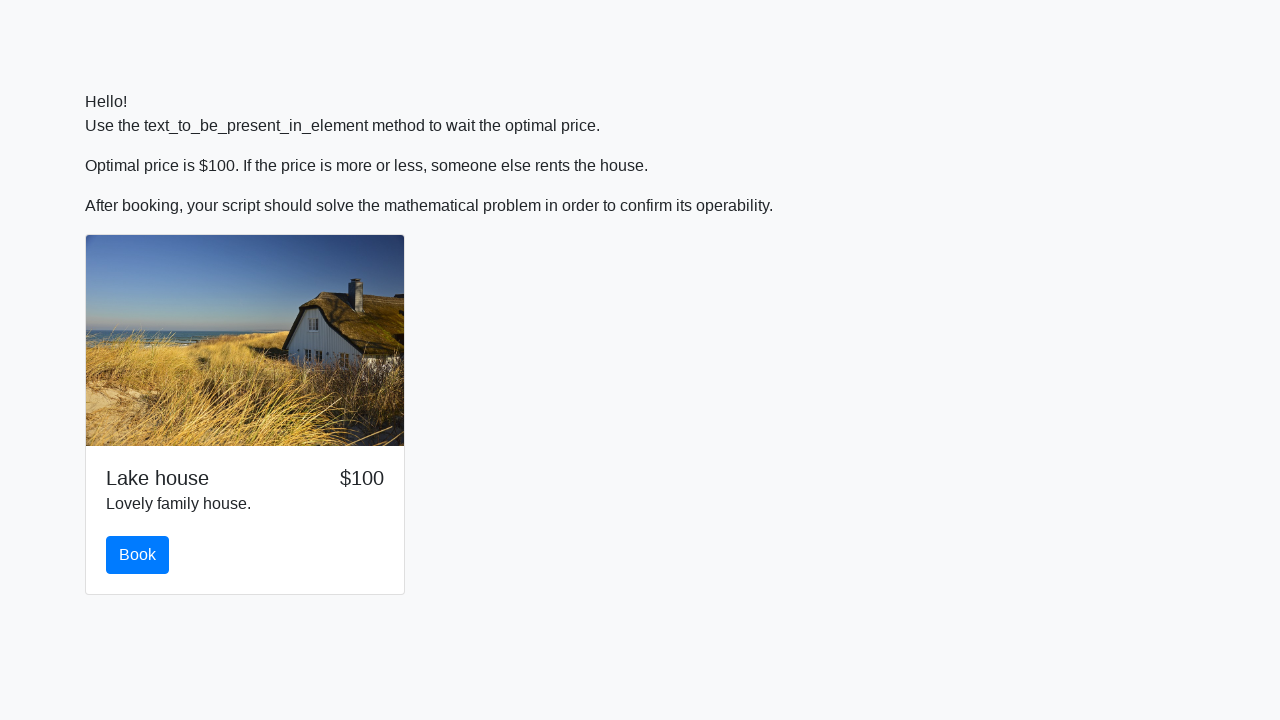

Clicked the book button at (138, 555) on xpath=//div/div/div/button
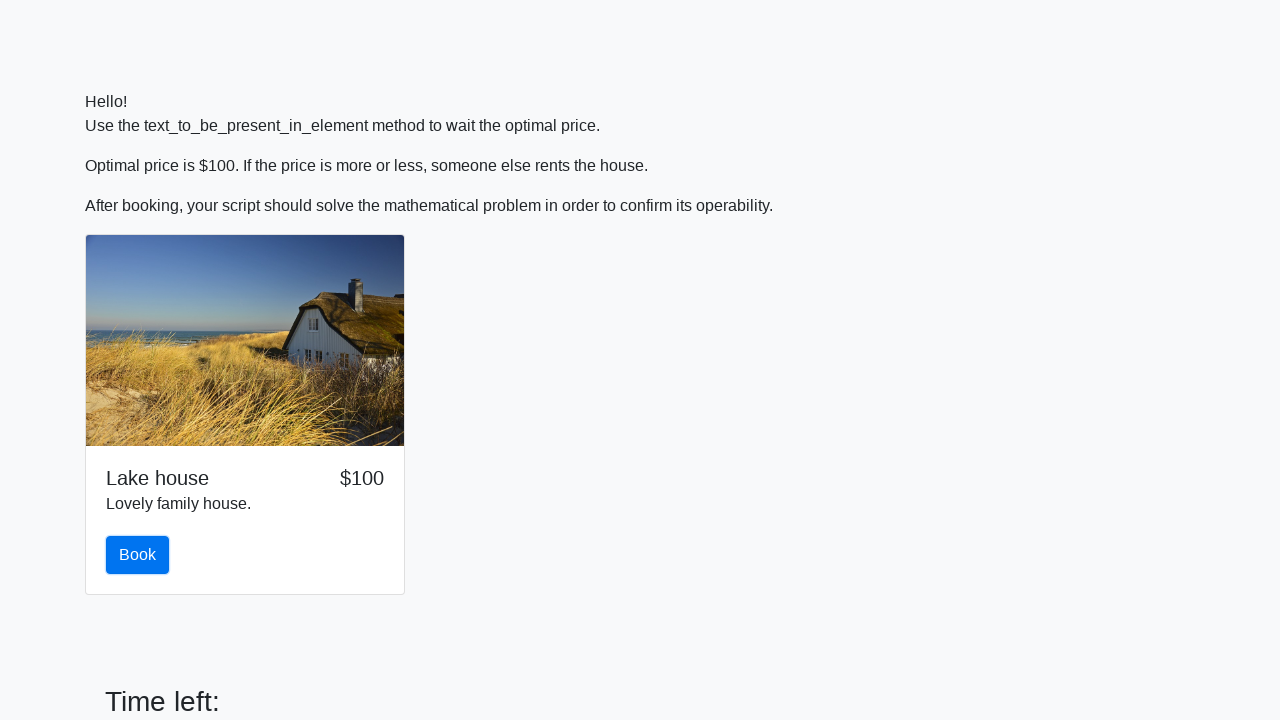

Retrieved captcha variable x = 984
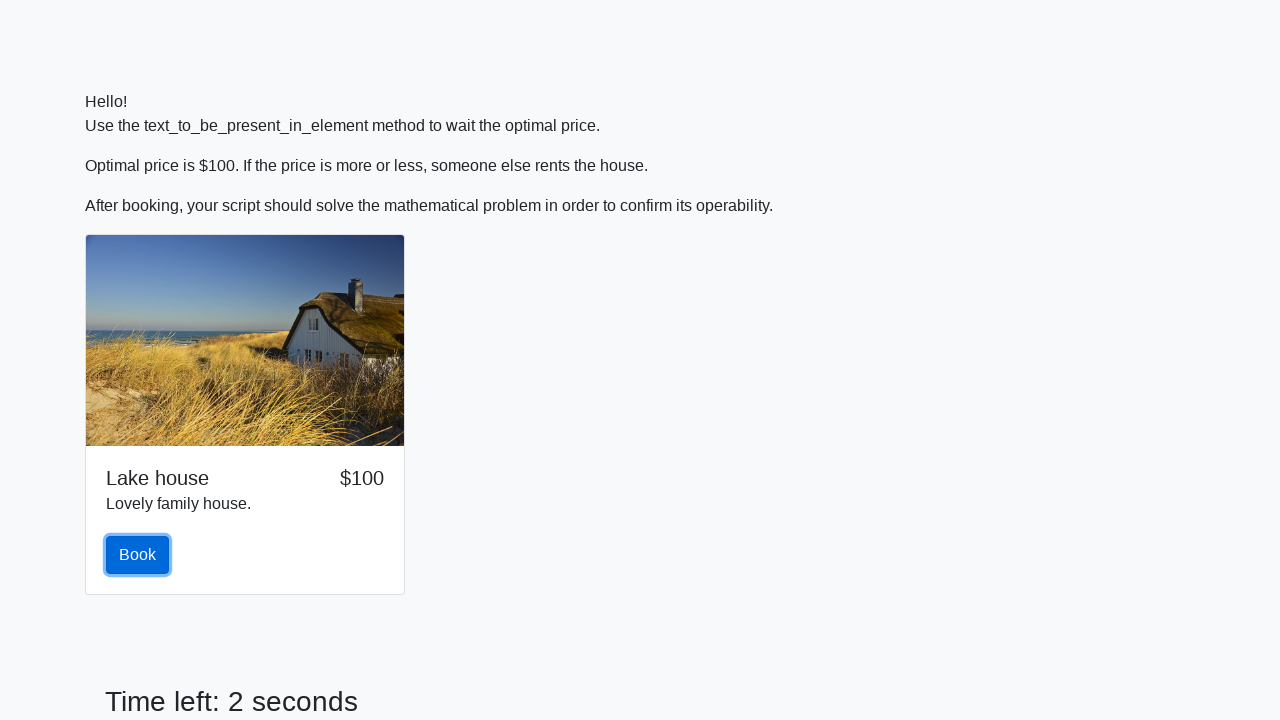

Calculated captcha answer y = 2.0228048860708125
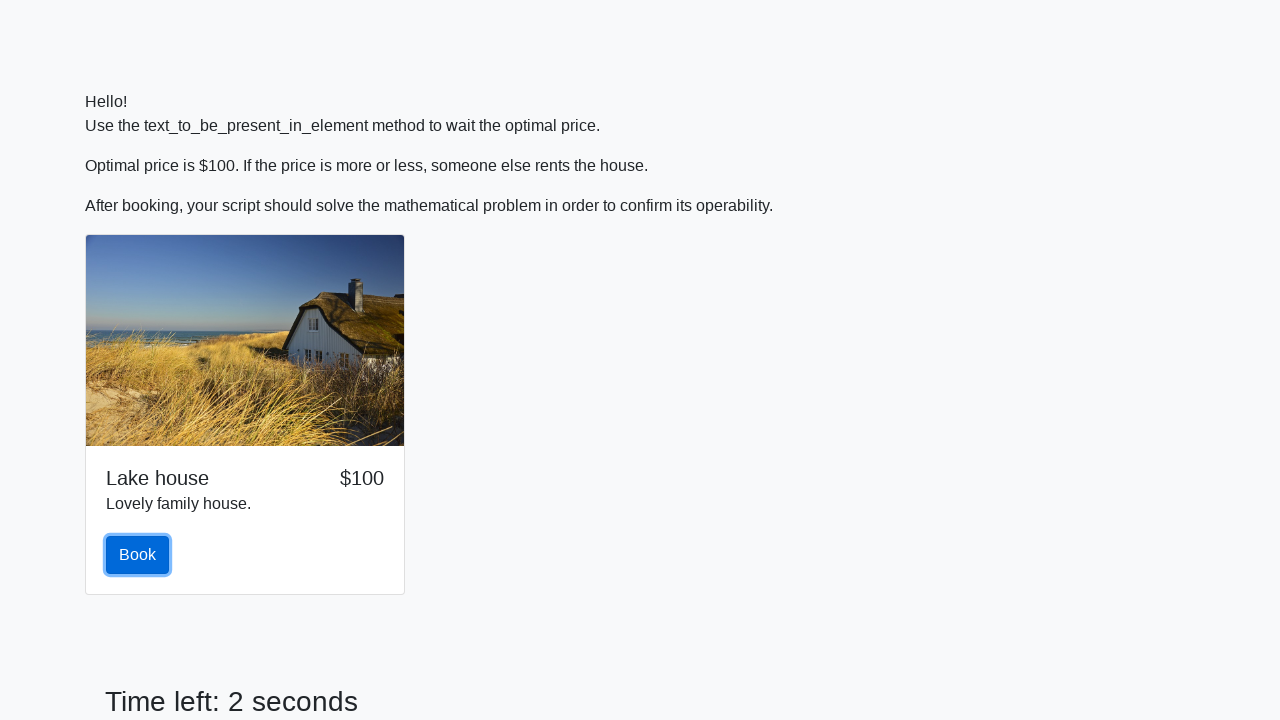

Filled in the captcha answer on //div/div/input
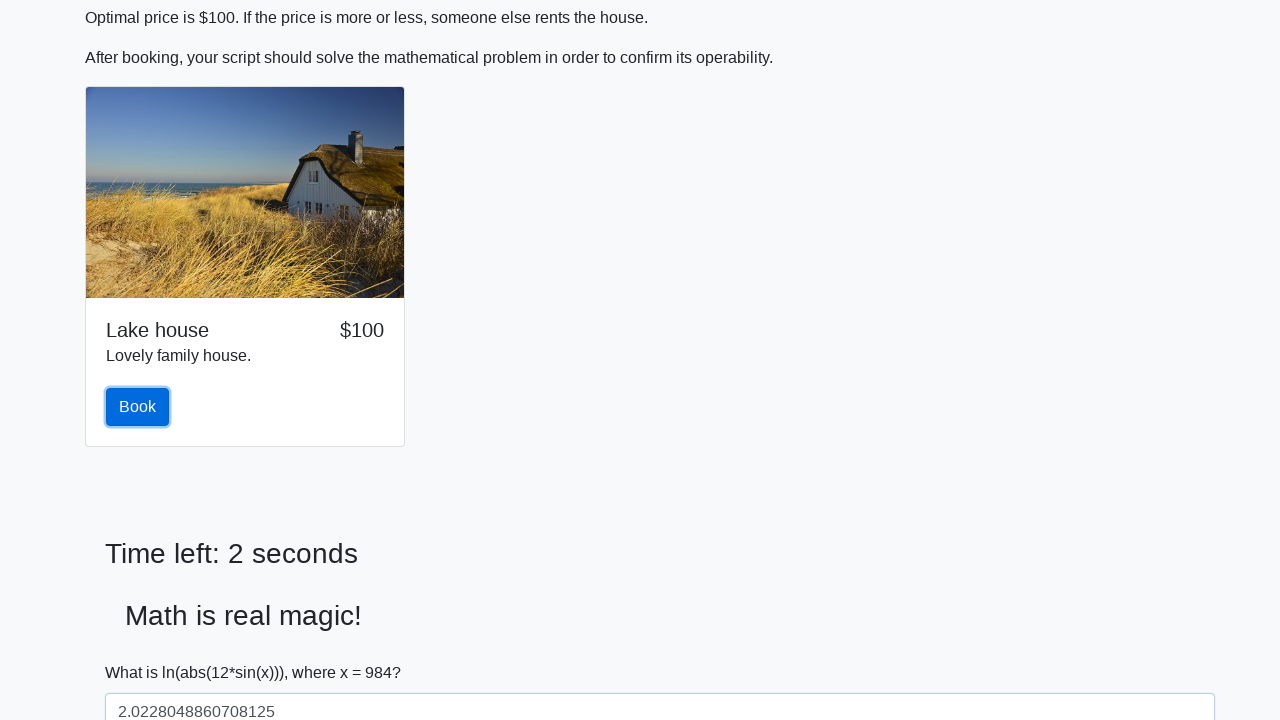

Clicked the submit button to submit captcha answer at (143, 651) on xpath=/html/body/form/div/div/button
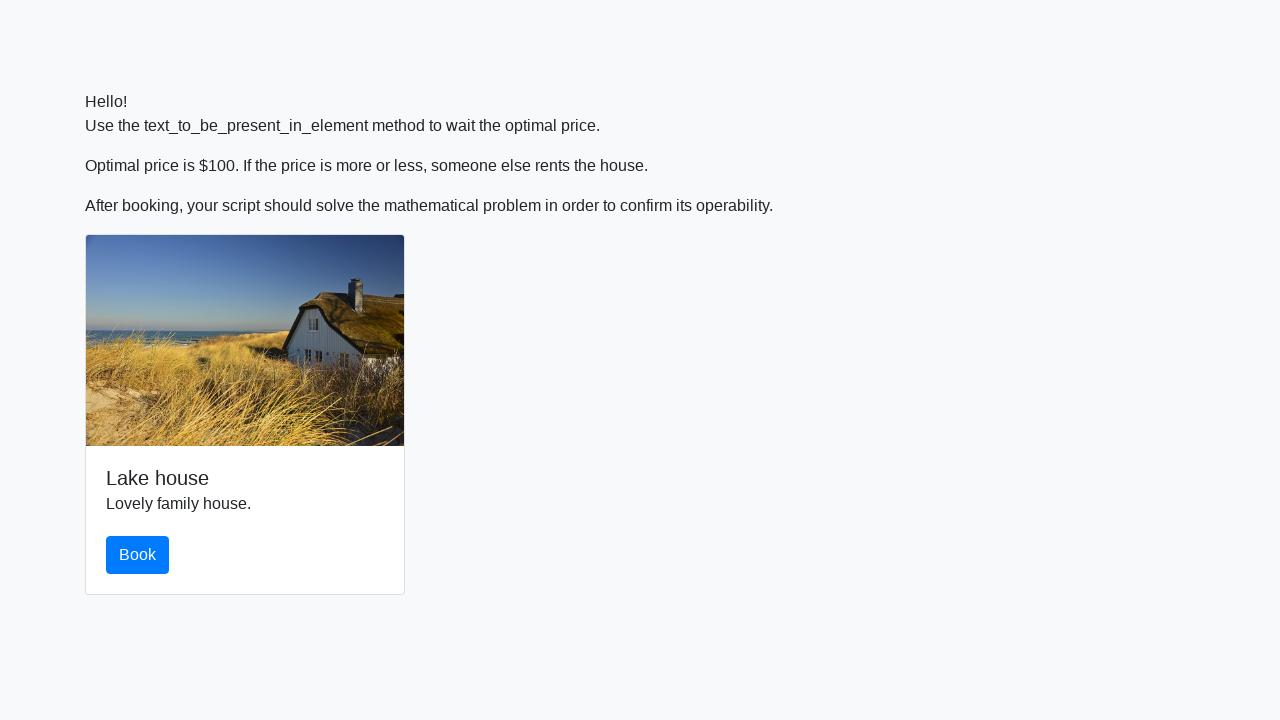

Alert dialog accepted
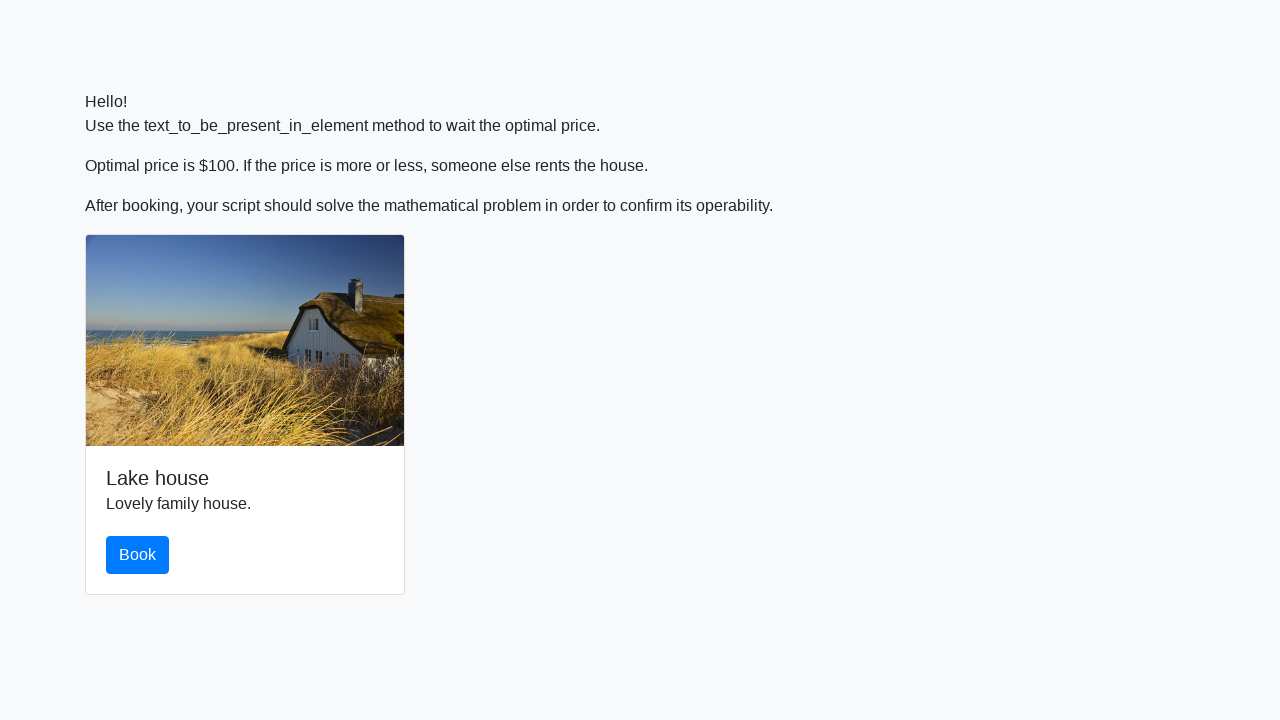

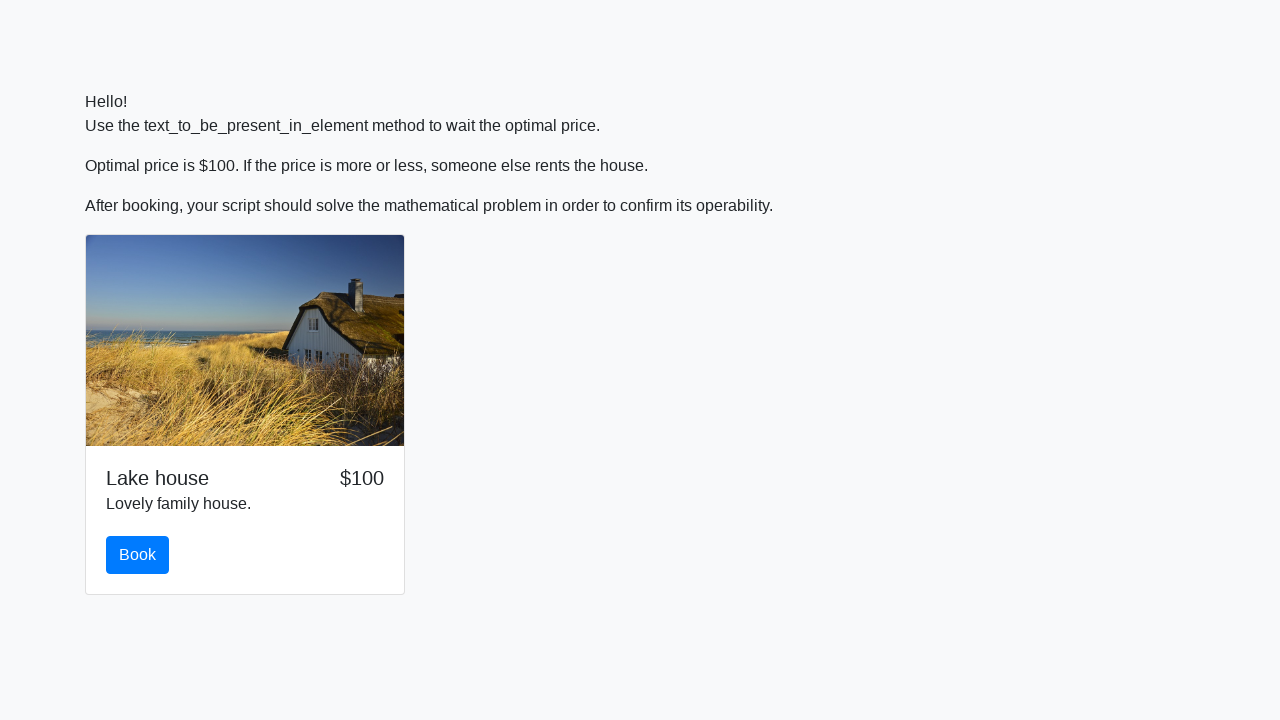